Tests drag and drop functionality on jQuery UI demo page by dragging an element into a drop target within an iframe

Starting URL: http://jqueryui.com/

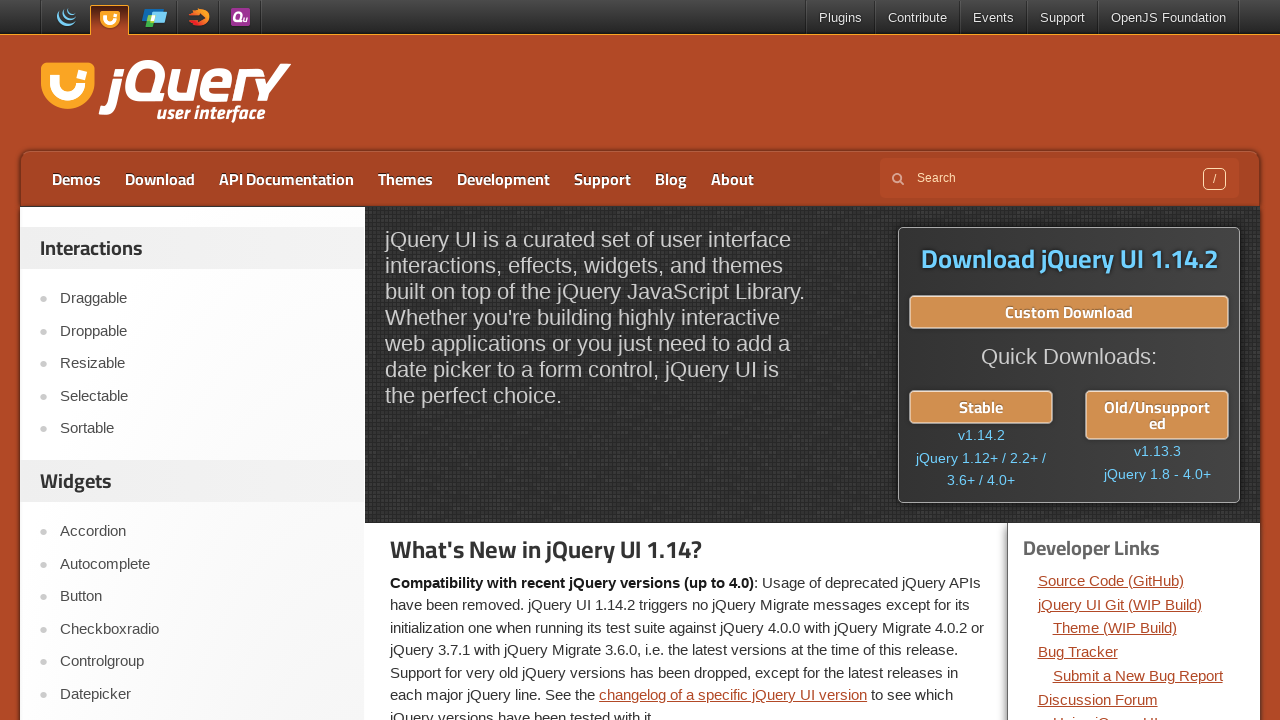

Clicked on the Droppable link to navigate to drag and drop demo at (202, 331) on text=Droppable
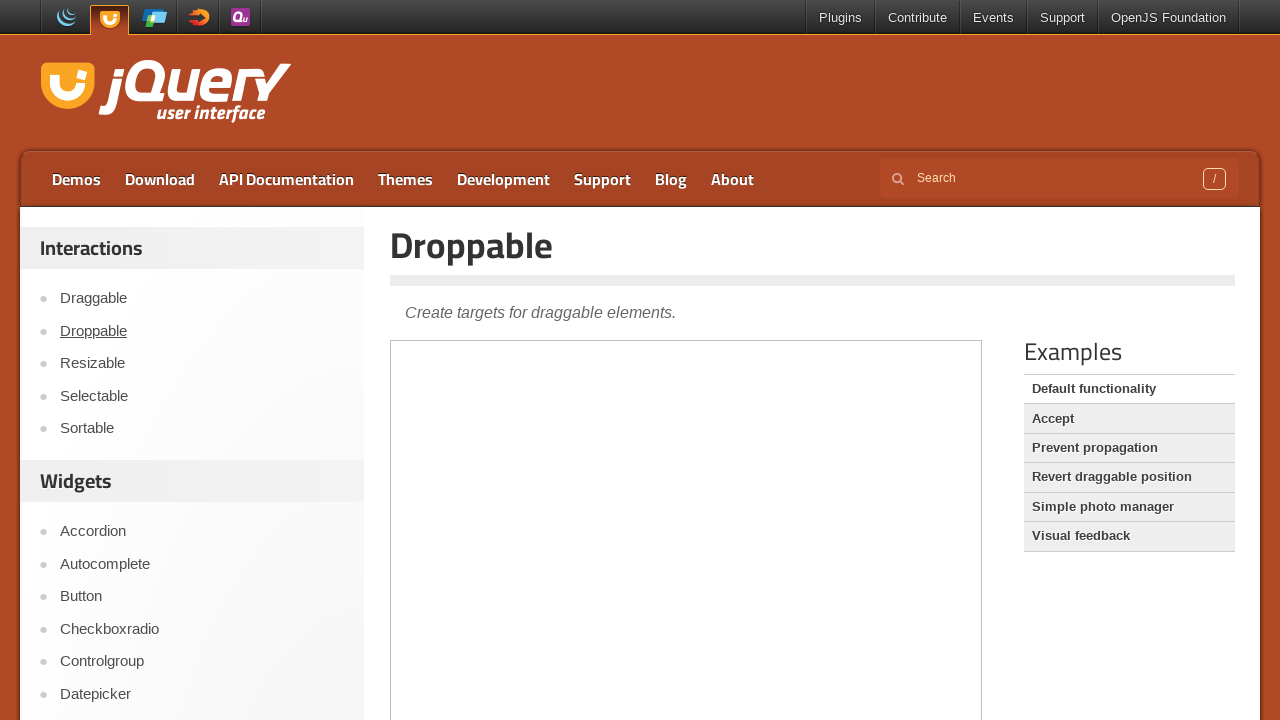

Located the demo iframe
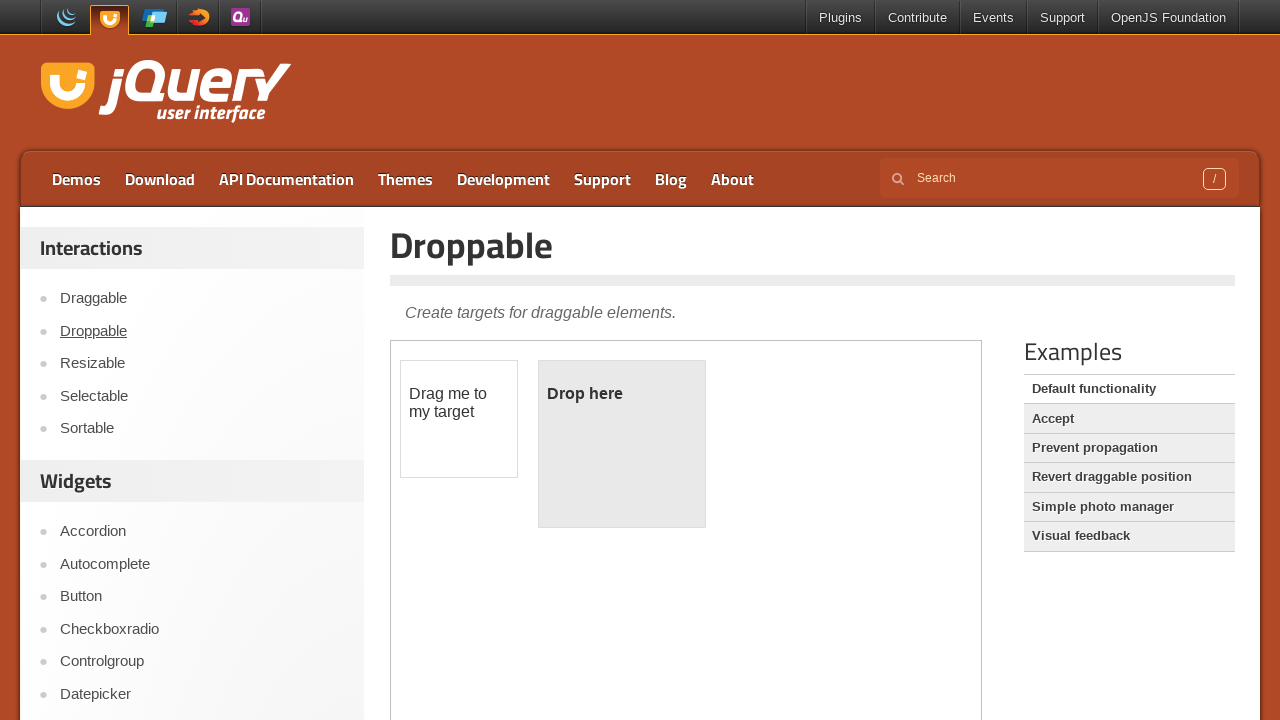

Located the draggable source element 'Drag me to my target'
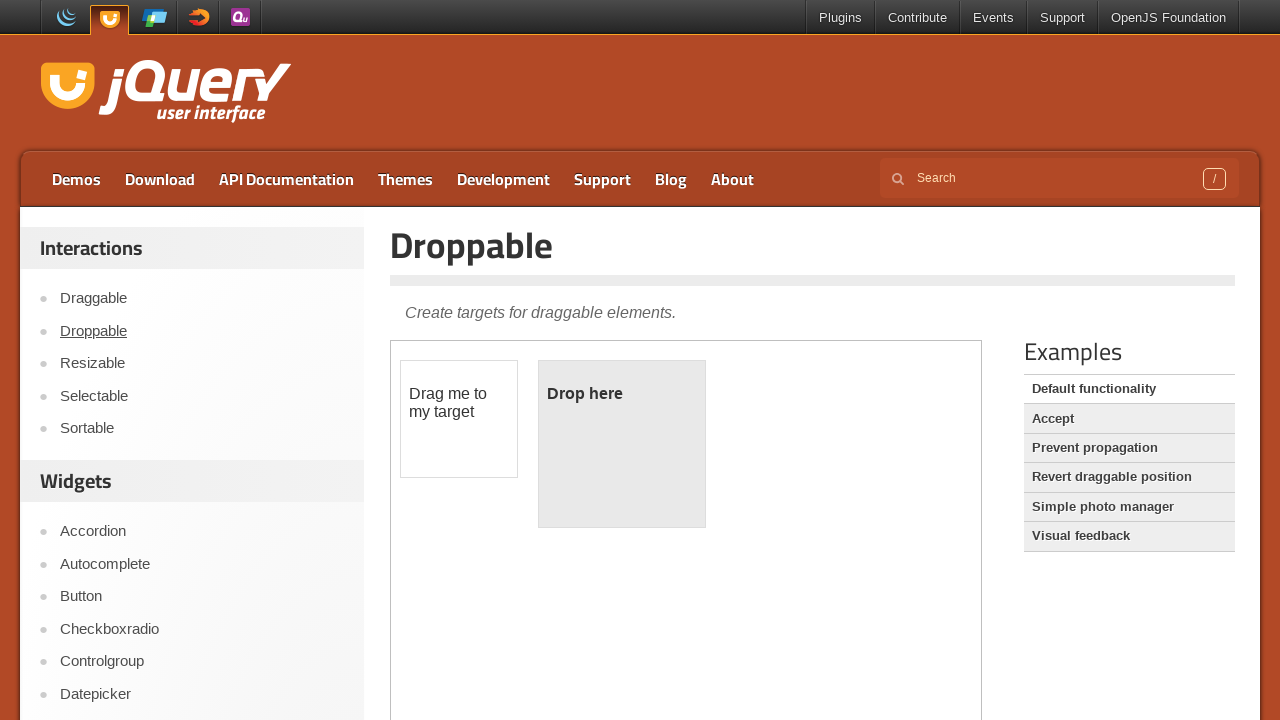

Located the drop target element with id 'droppable'
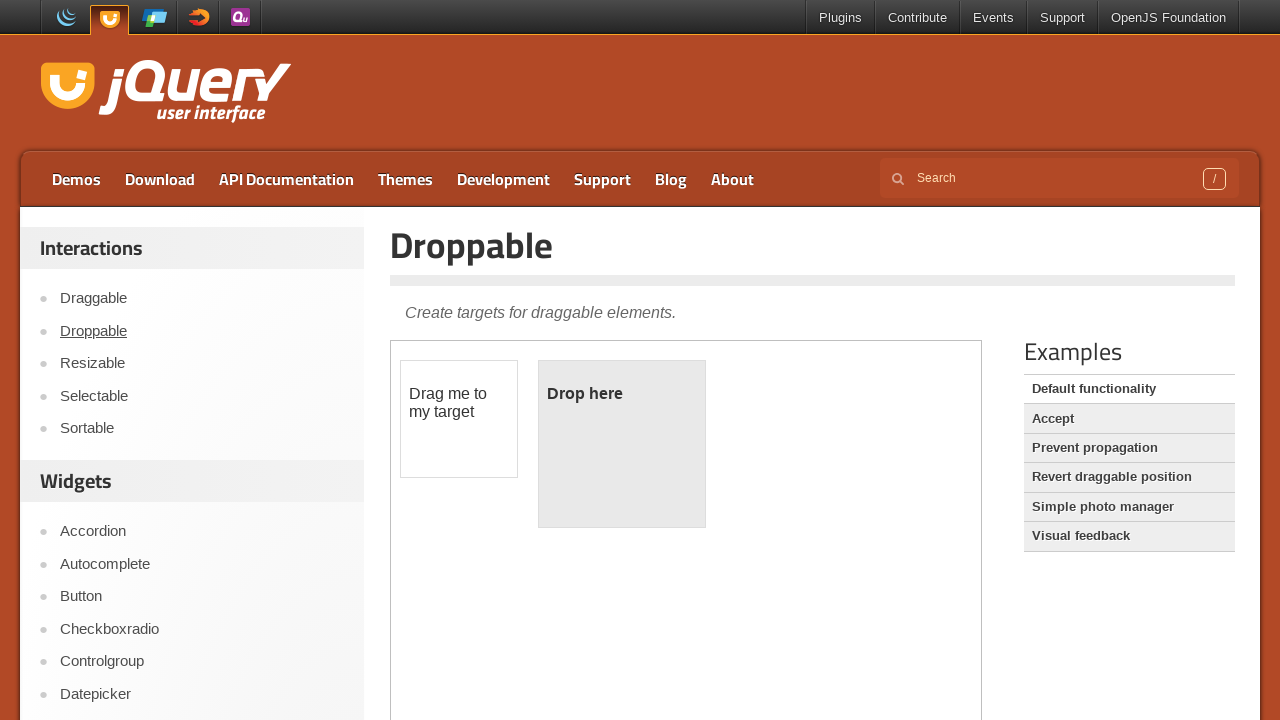

Performed drag and drop operation from source to target at (622, 444)
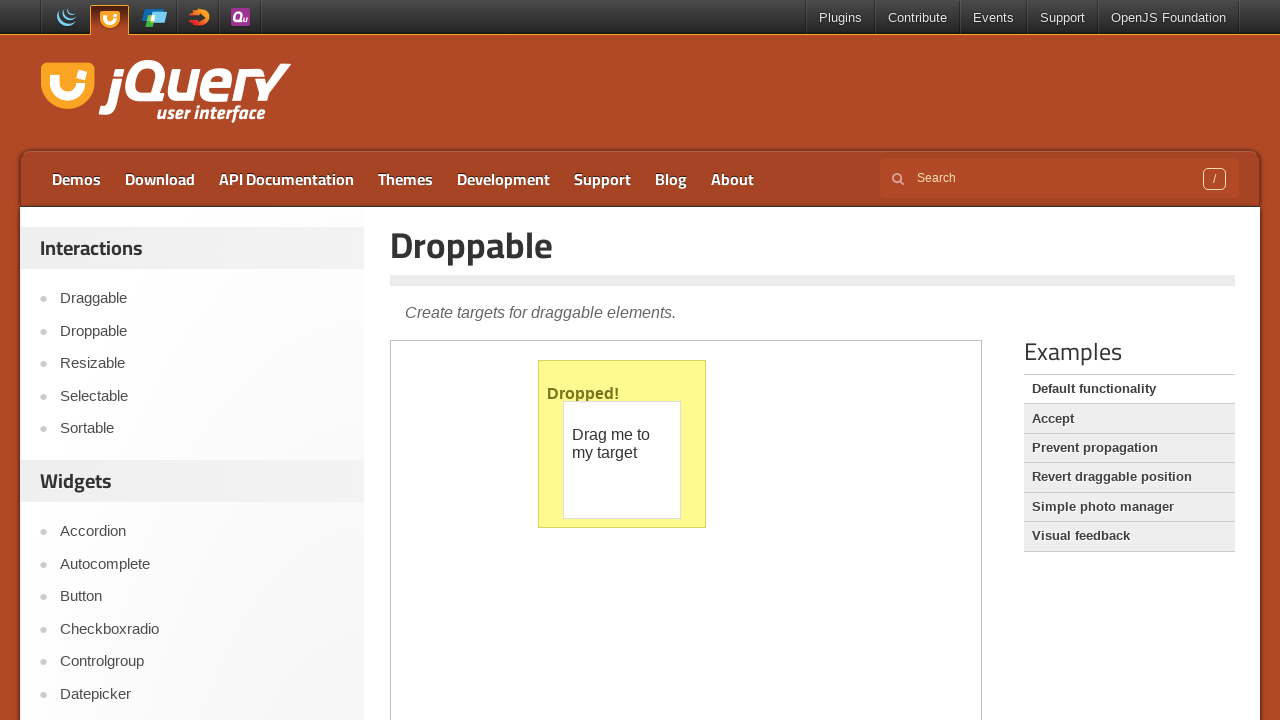

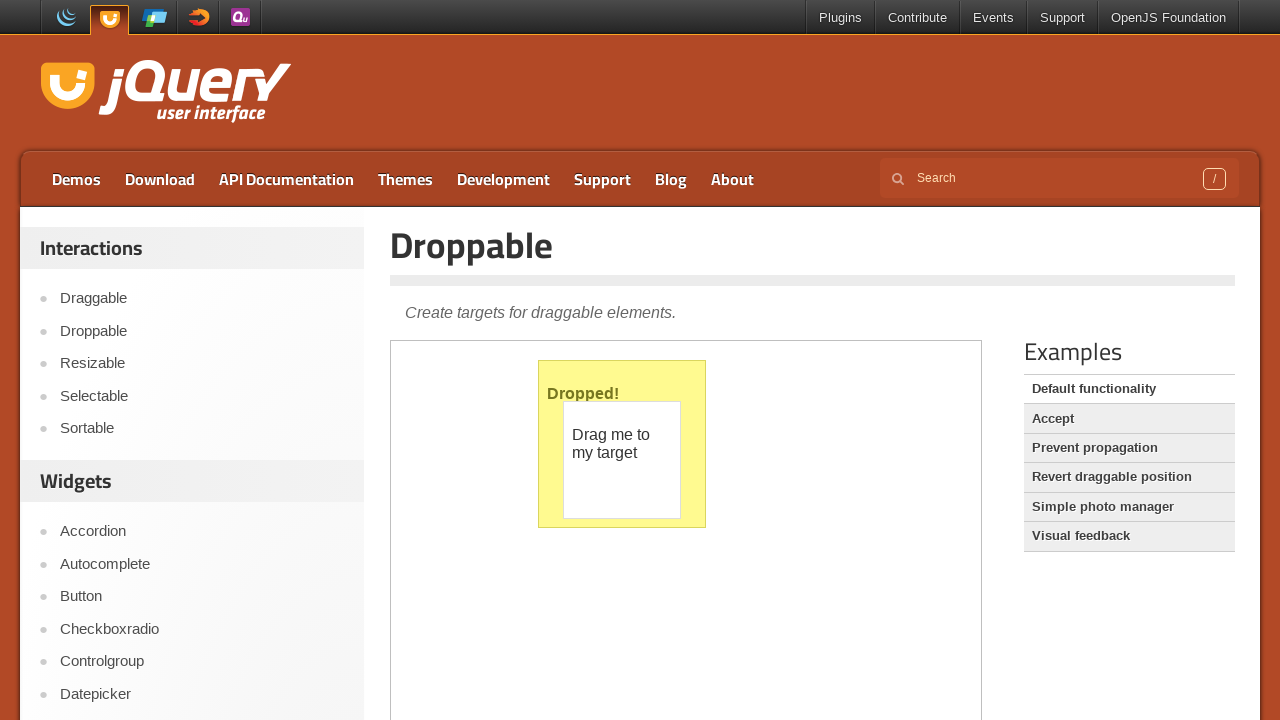